Tests a shopping flow on a demo e-commerce site by filtering products by black color, applying the filter, scrolling down, and clicking on the first shoe product to verify the product detail page opens.

Starting URL: https://demo.applitools.com/gridHackathonV1.html

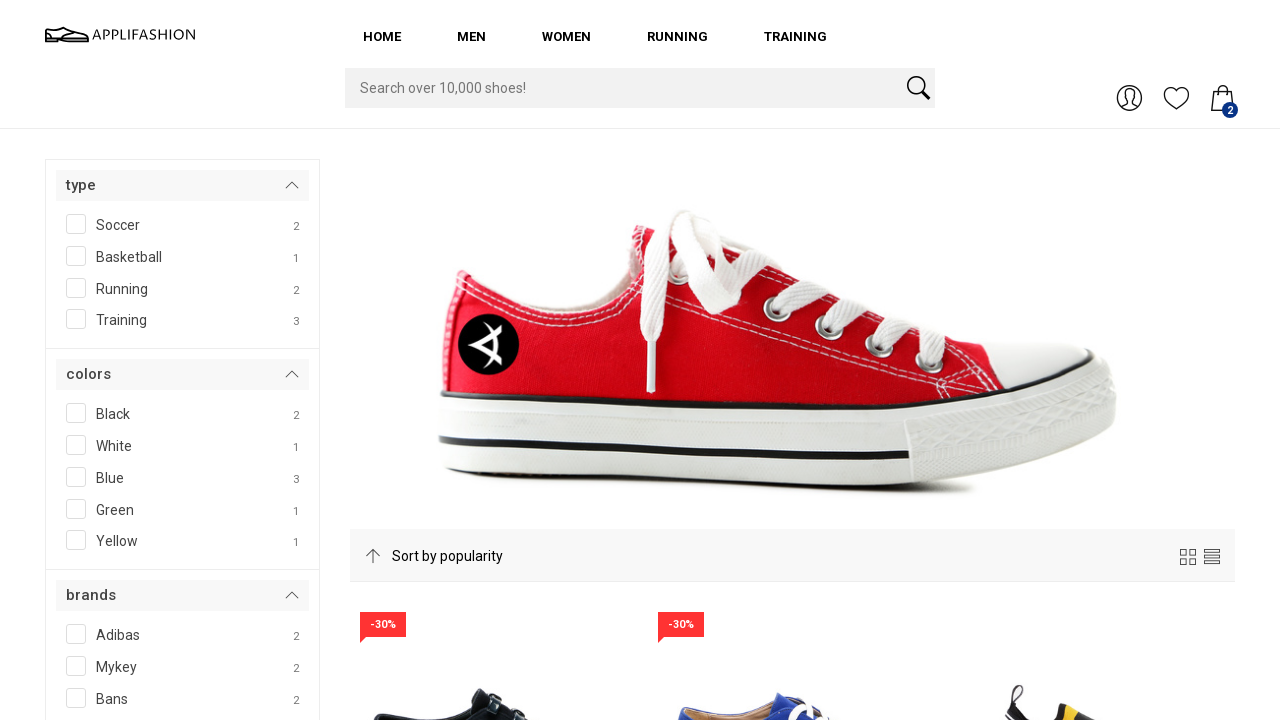

Clicked black color filter checkbox at (76, 413) on xpath=//span[@id='SPAN__checkmark__107']
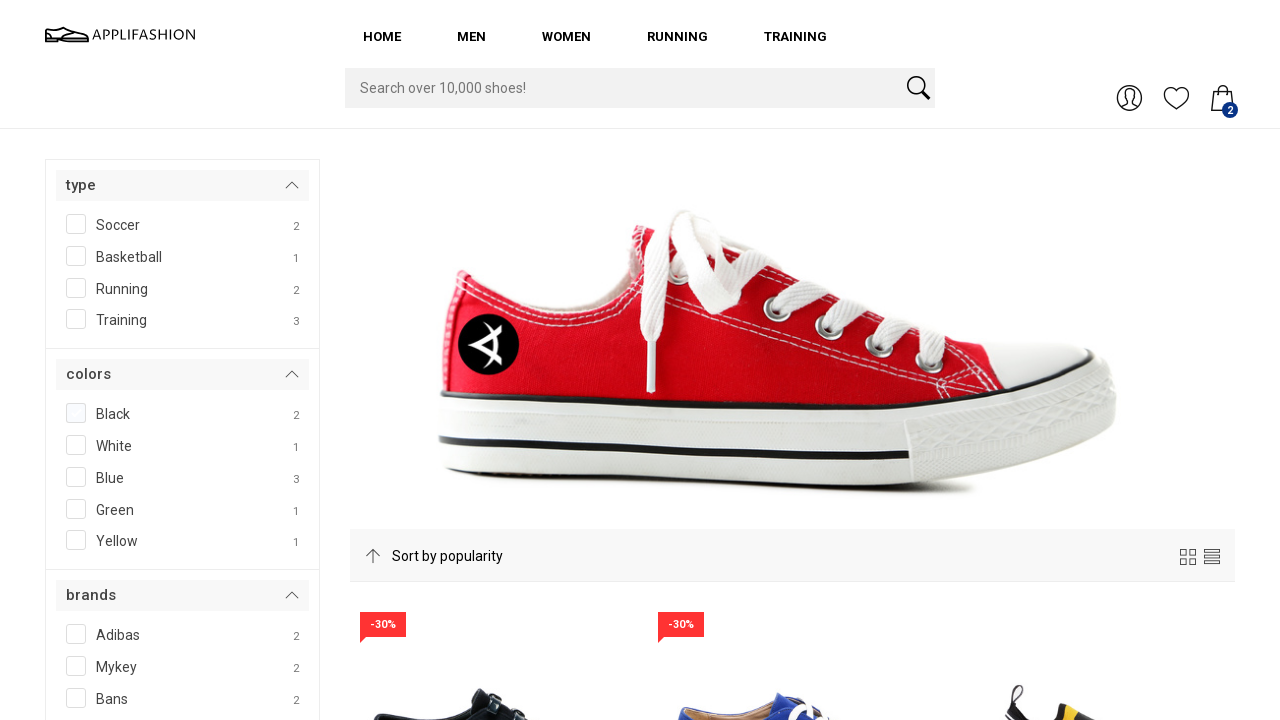

Clicked filter button to apply filter at (103, 360) on xpath=//button[@id='filterBtn']
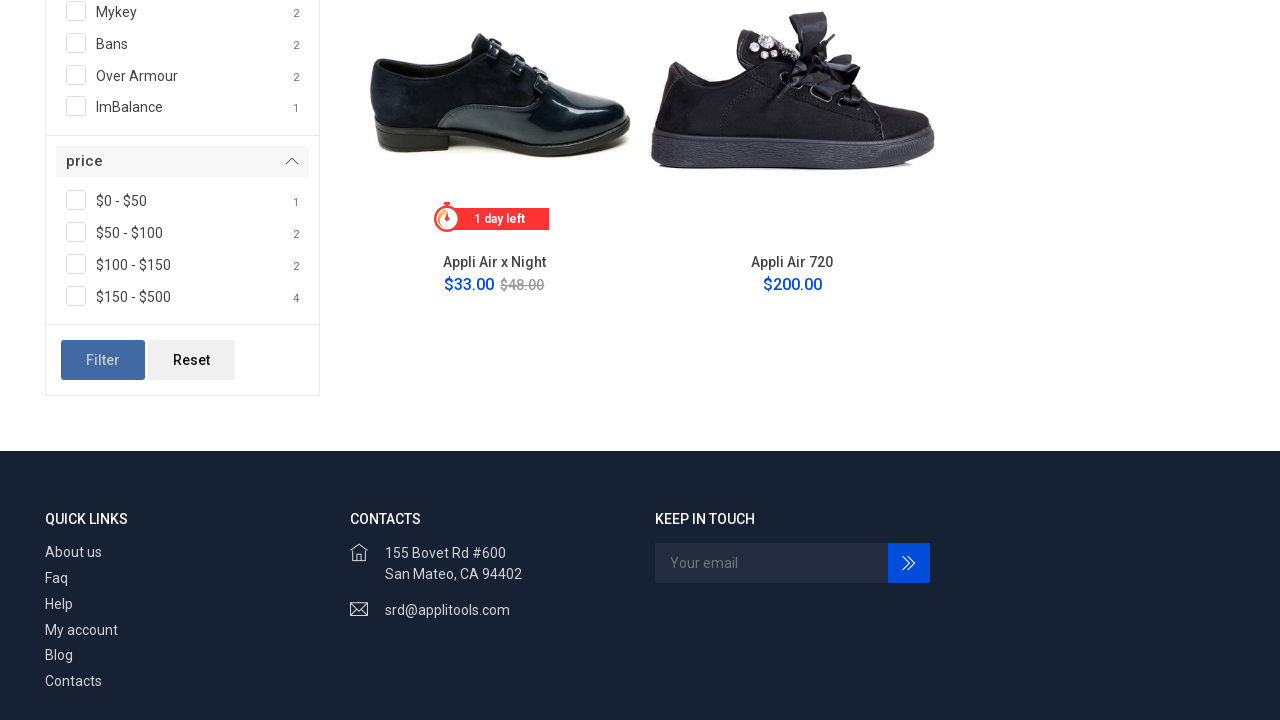

Waited for filtered results to load
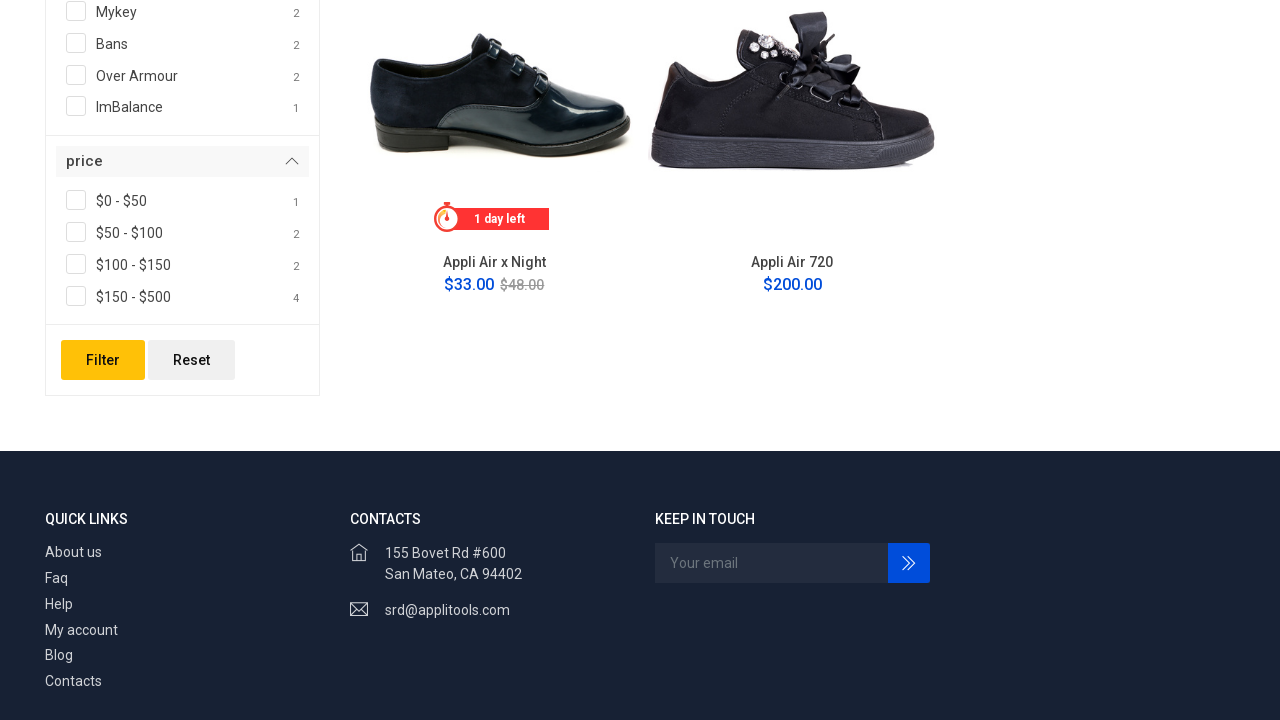

Scrolled down to see products
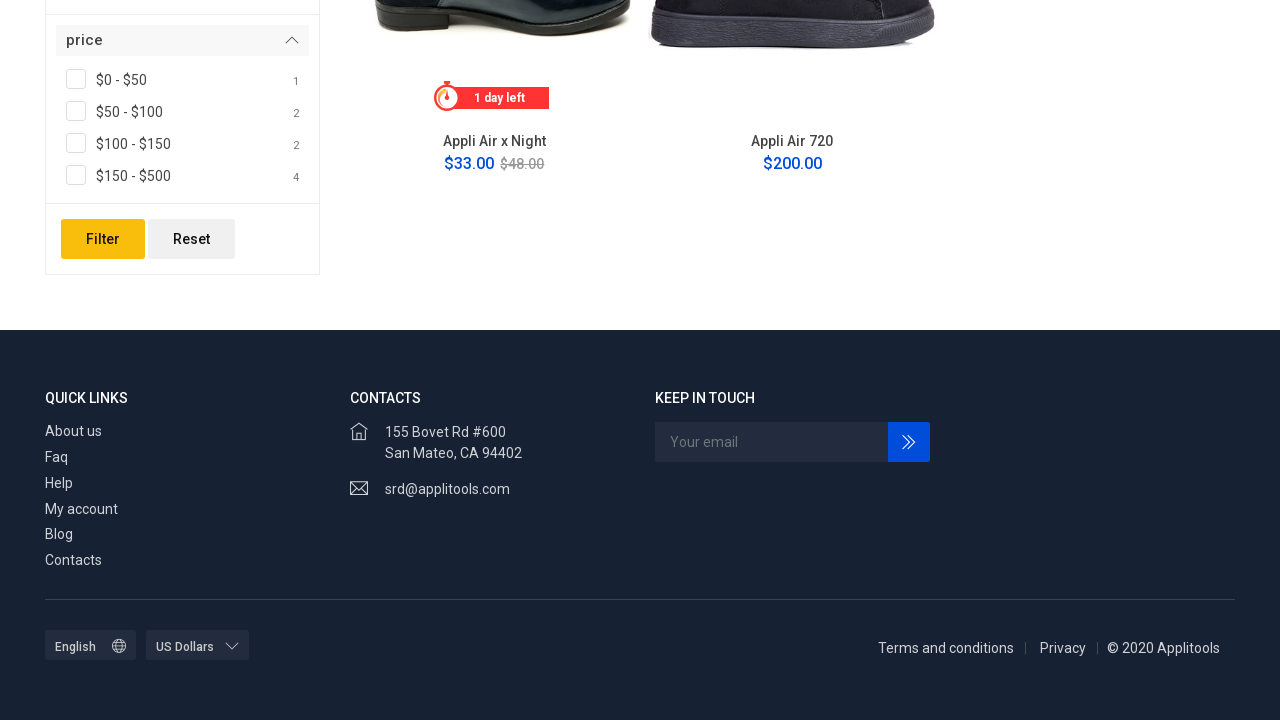

Waited for scroll to complete
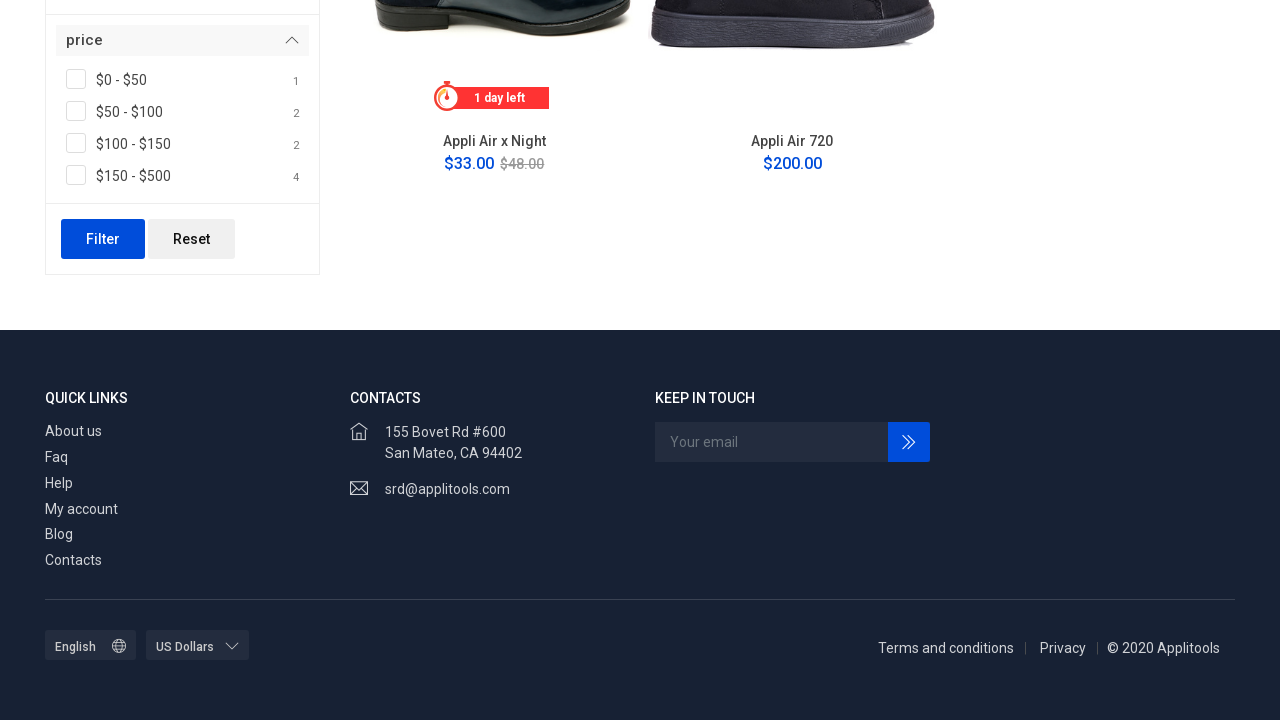

Clicked on the first shoe product at (494, 144) on xpath=(//img[contains(@class,'img-fluid')])[1]
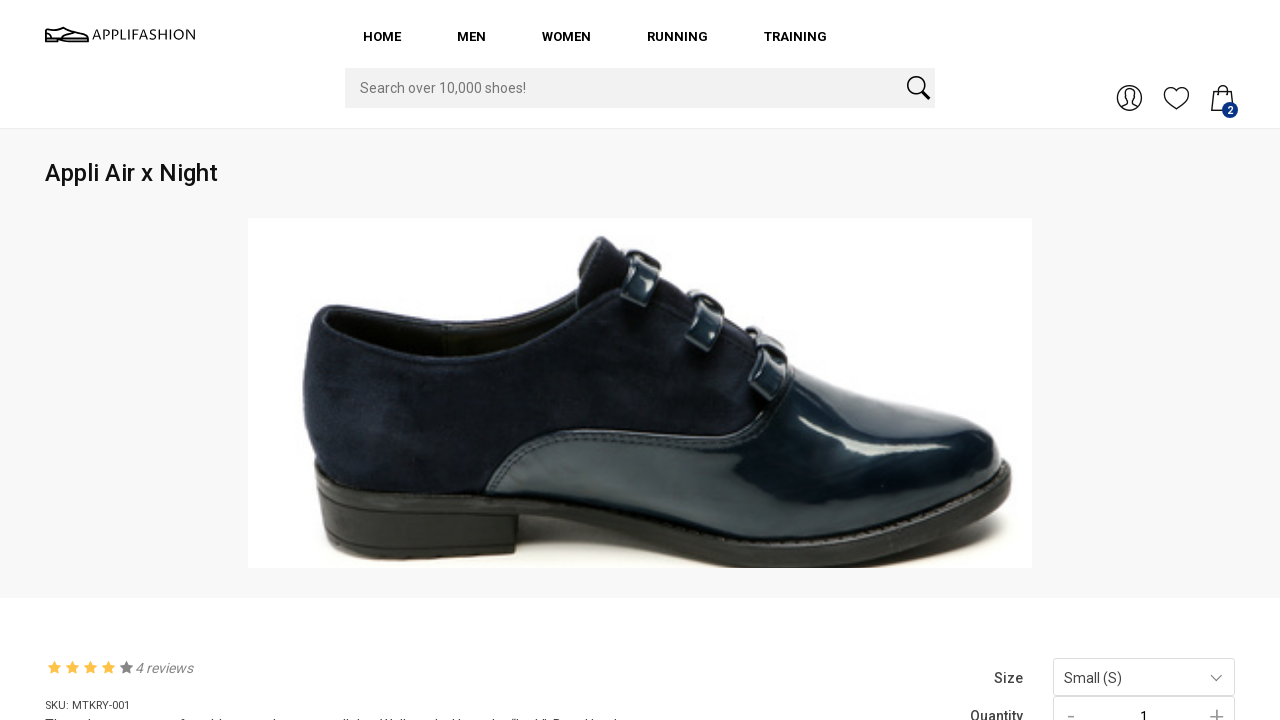

Product detail page loaded and product name 'Appli Air x Night' is visible
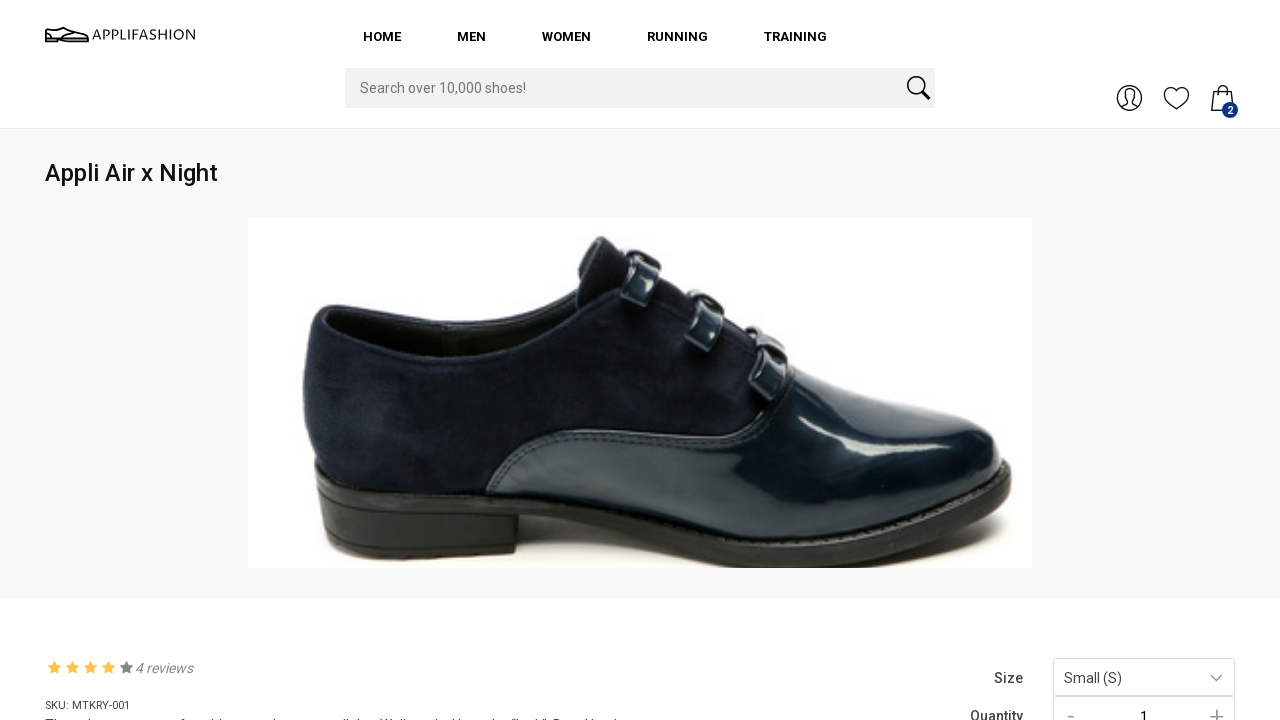

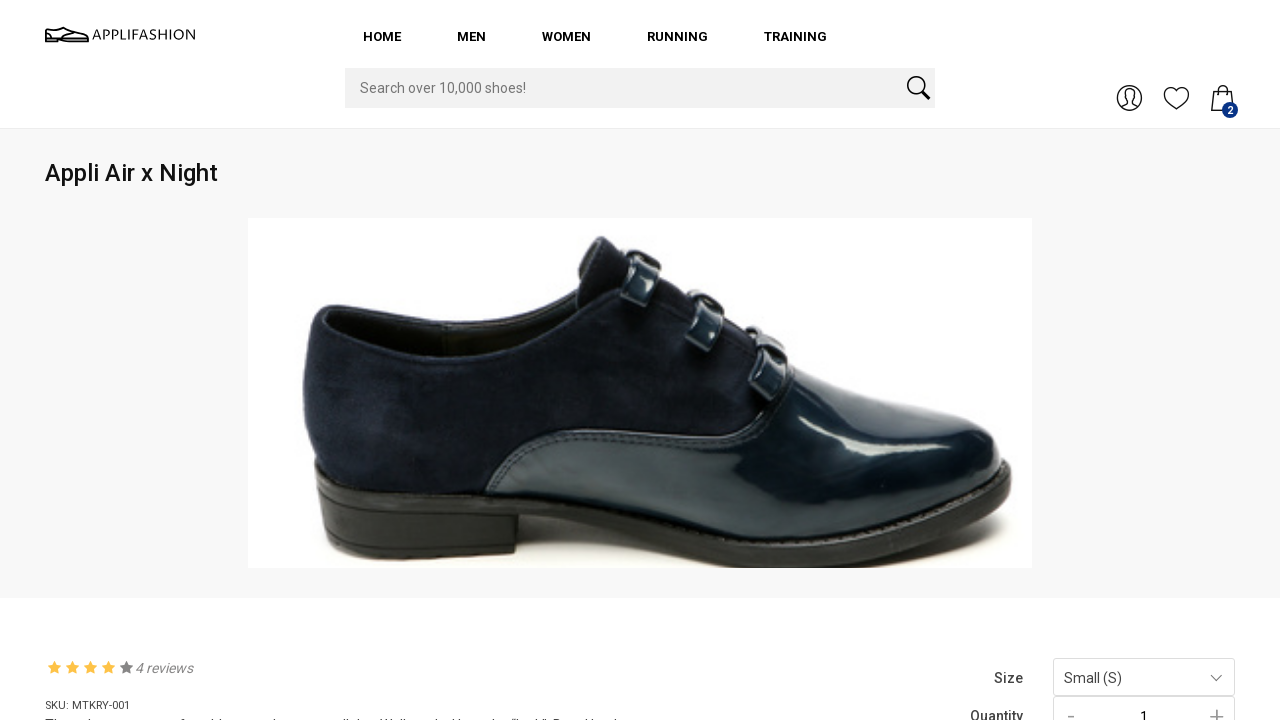